Tests keyboard key presses by sending Space and Left Arrow keys to an input element and verifying the displayed result text shows which key was pressed.

Starting URL: http://the-internet.herokuapp.com/key_presses

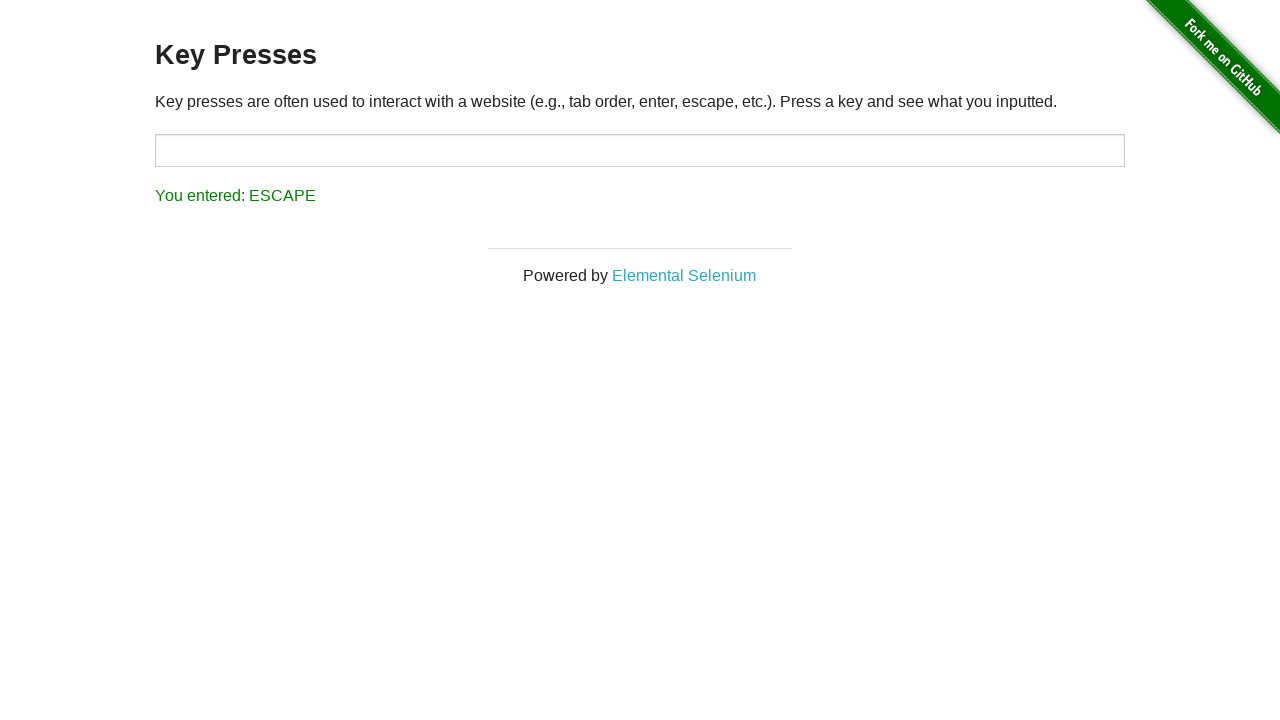

Pressed Space key on target input element on #target
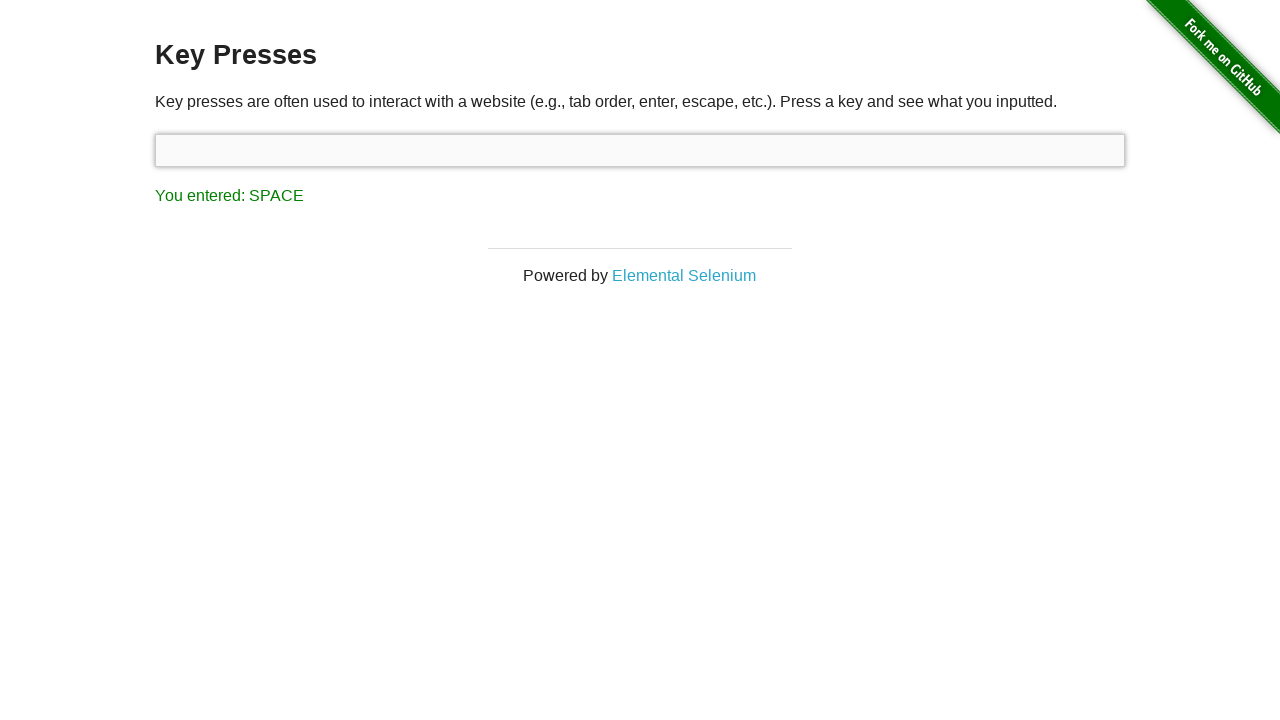

Retrieved result text after Space key press
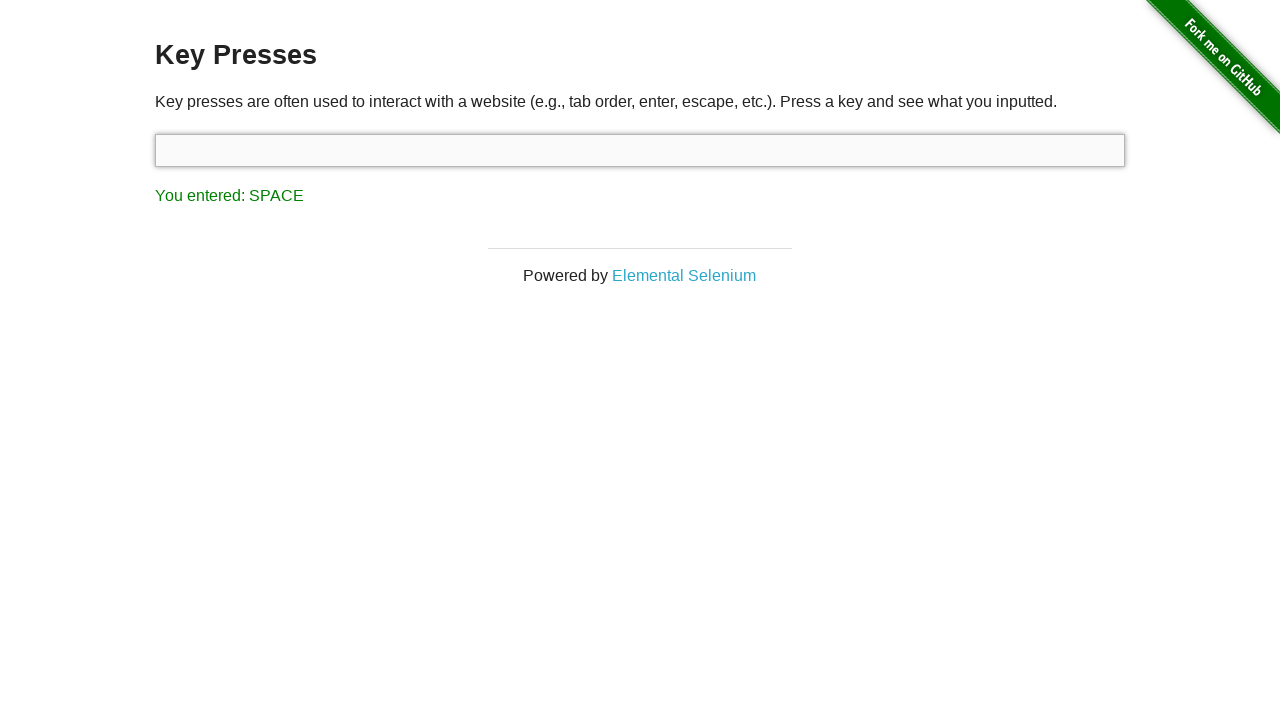

Verified result text shows 'You entered: SPACE'
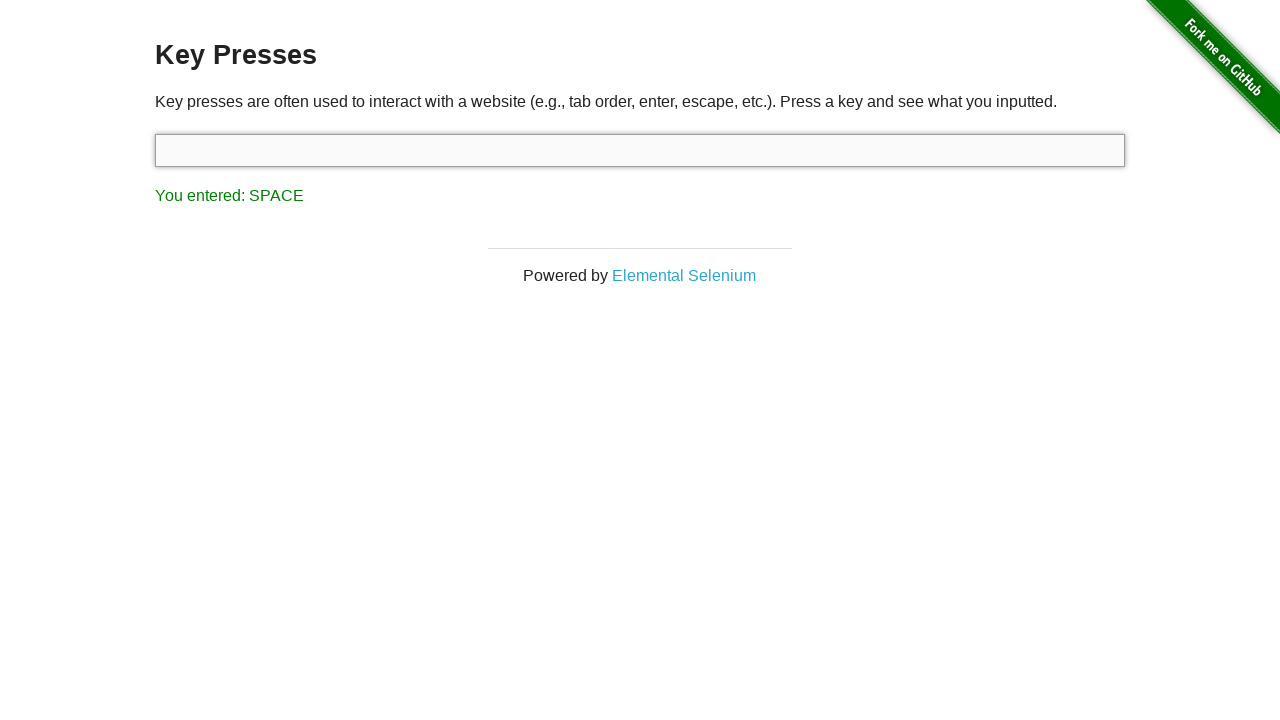

Pressed Left Arrow key on focused element
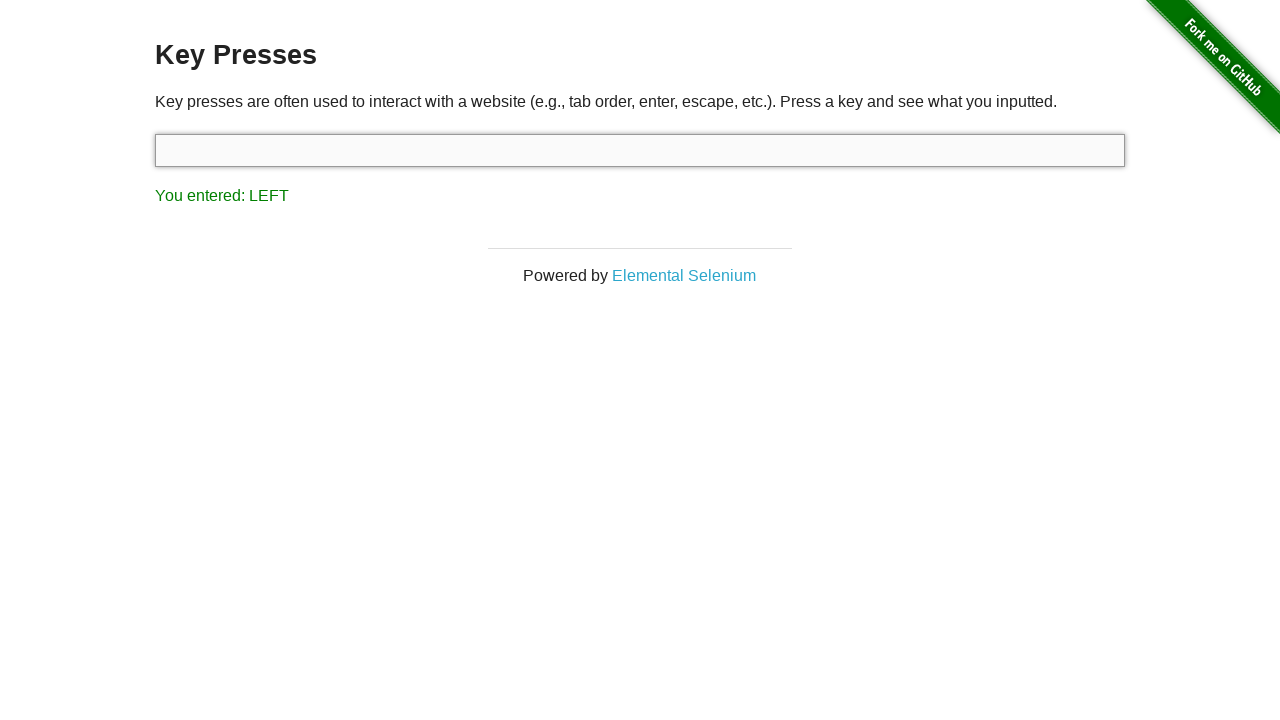

Retrieved result text after Left Arrow key press
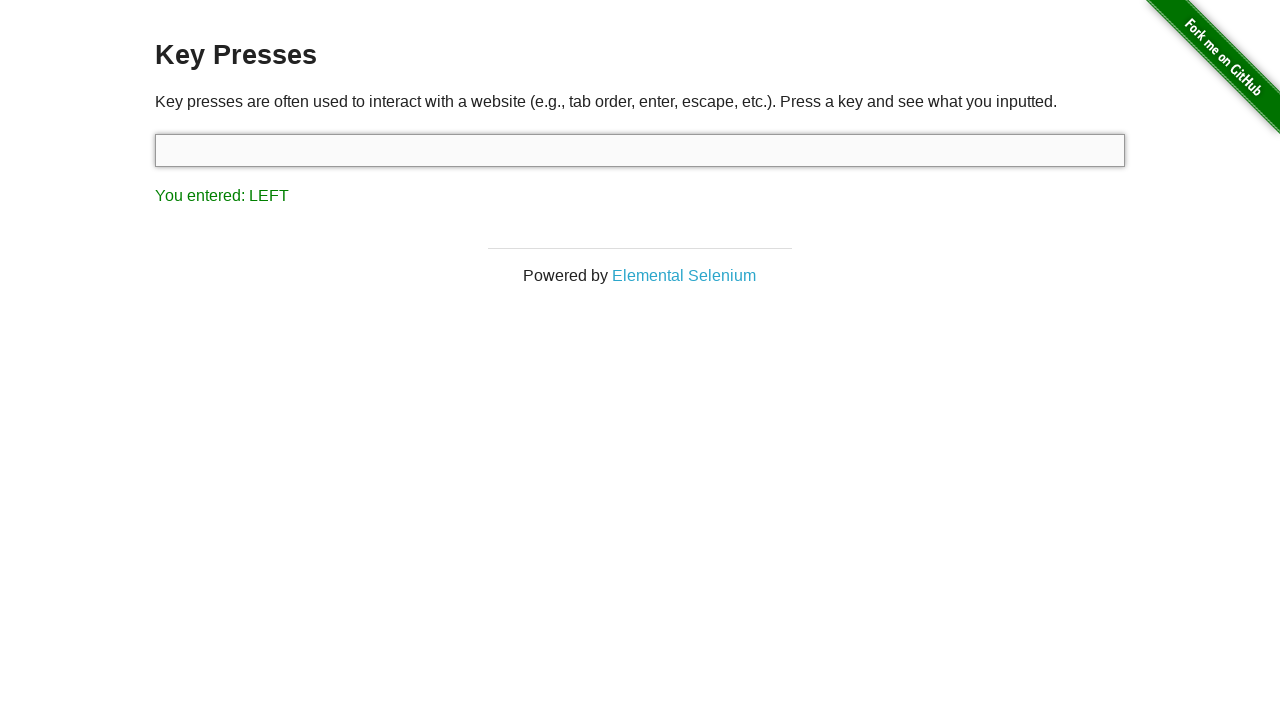

Verified result text shows 'You entered: LEFT'
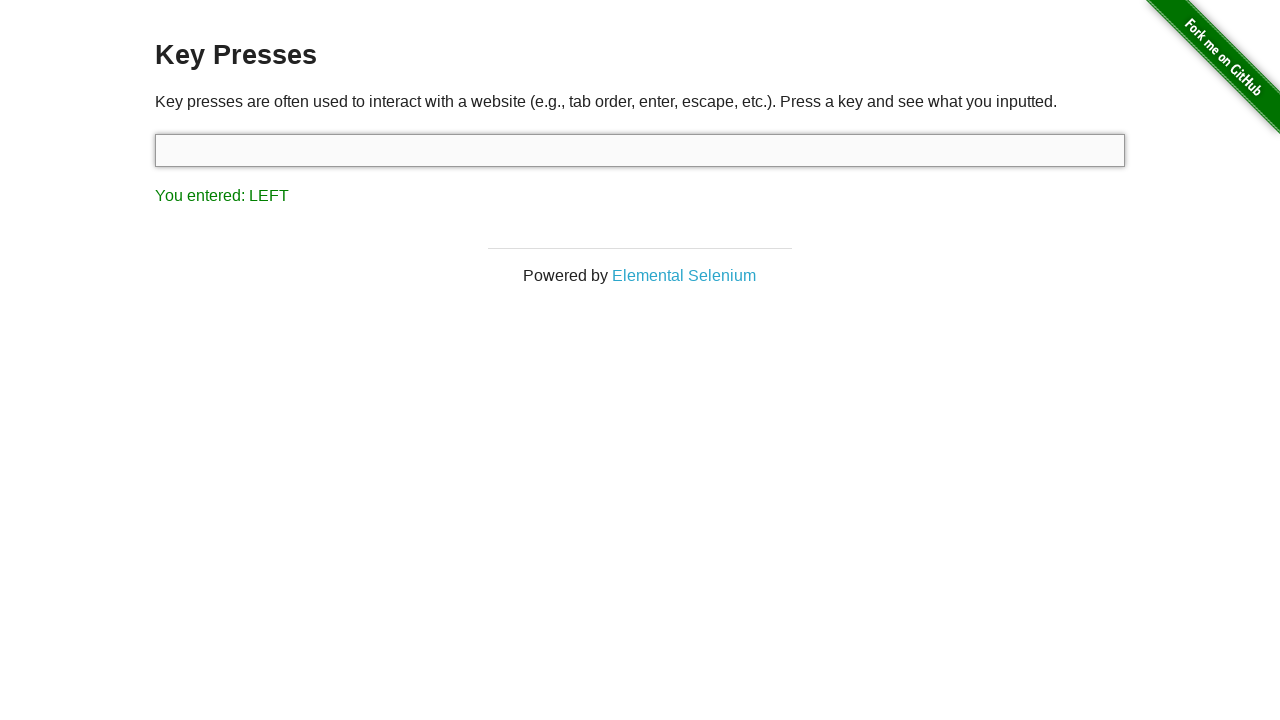

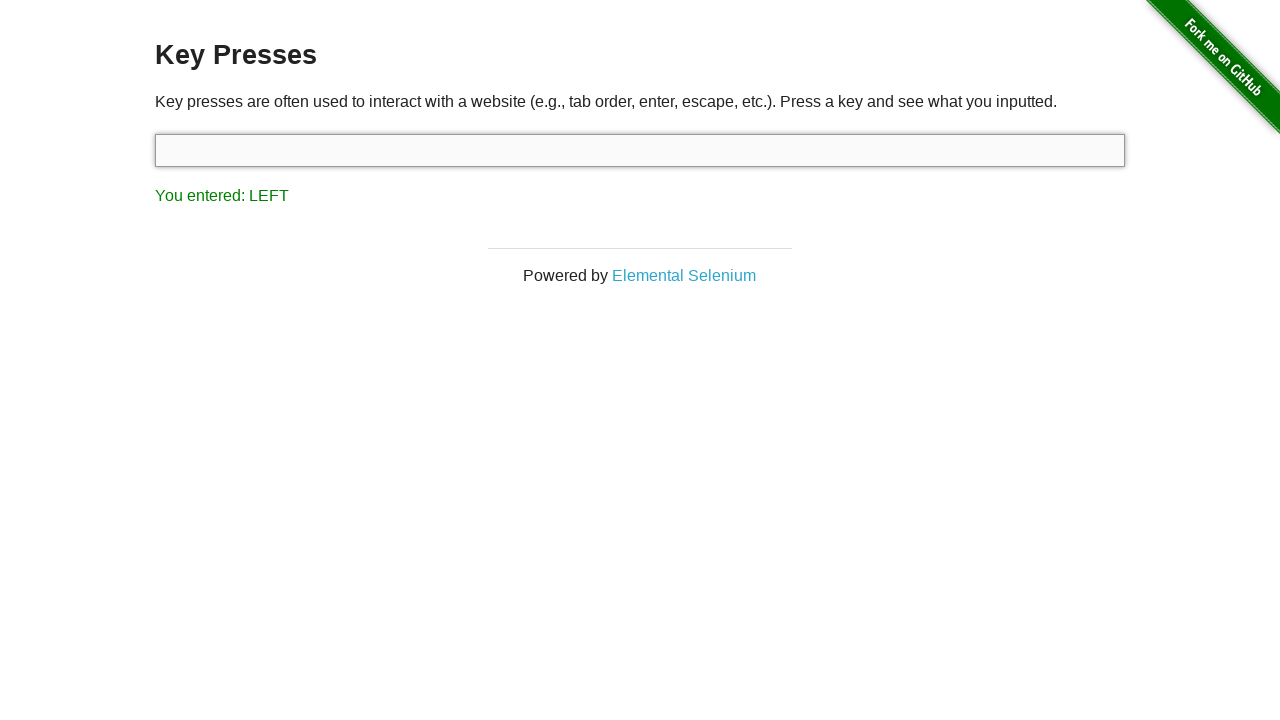